Tests keyboard events by entering text in a current address field, selecting all with Ctrl+A, copying with Ctrl+C, tabbing to the permanent address field, and pasting with Ctrl+V.

Starting URL: https://demoqa.com/text-box

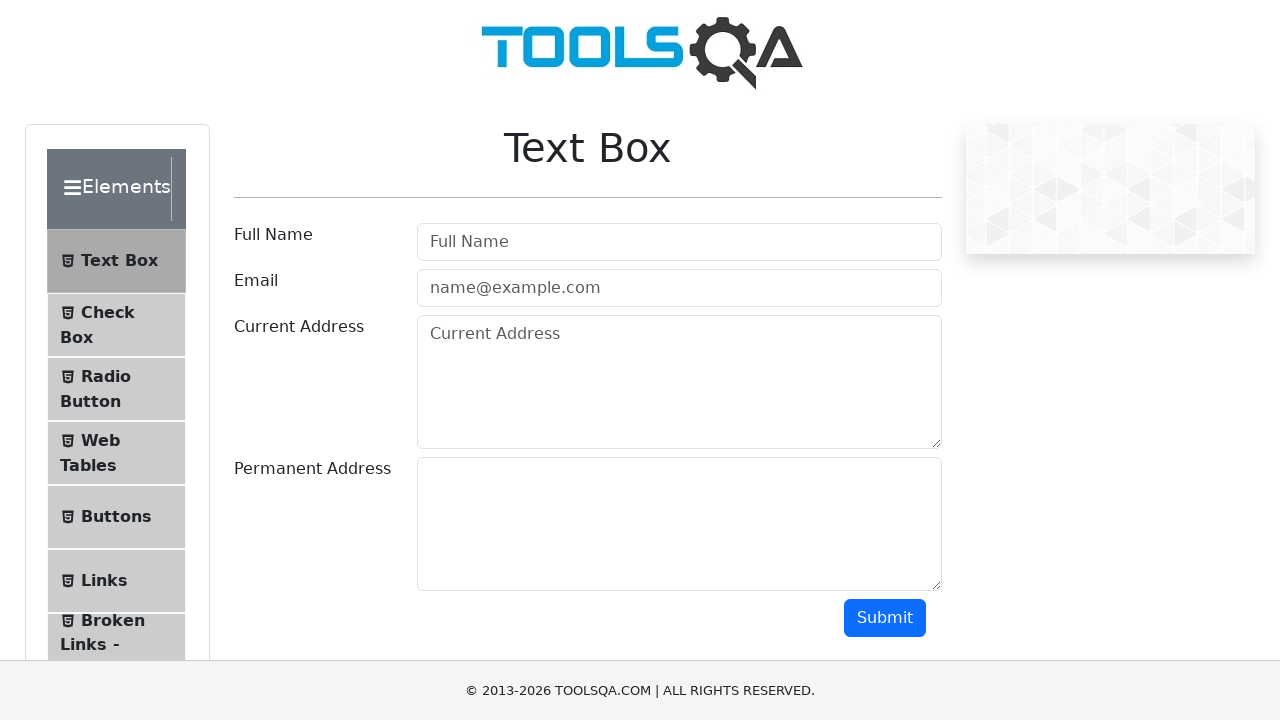

Entered 'pune' in current address field on #currentAddress
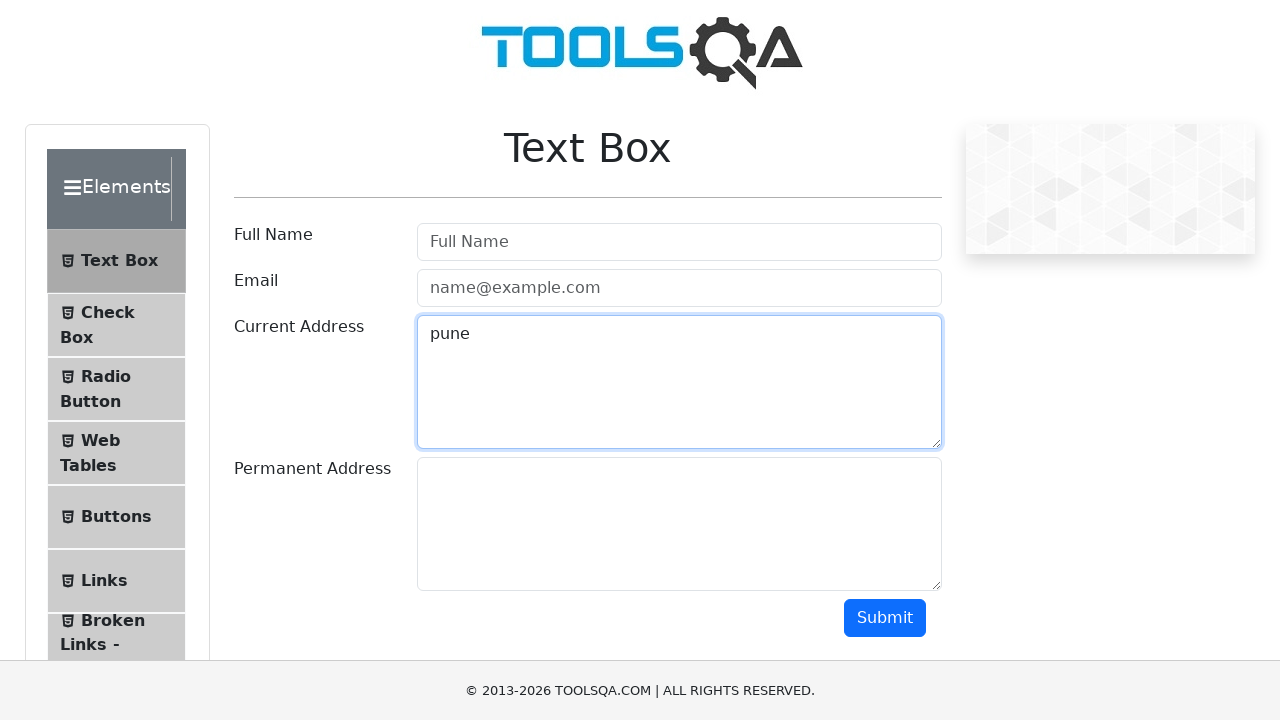

Clicked on current address field at (679, 382) on #currentAddress
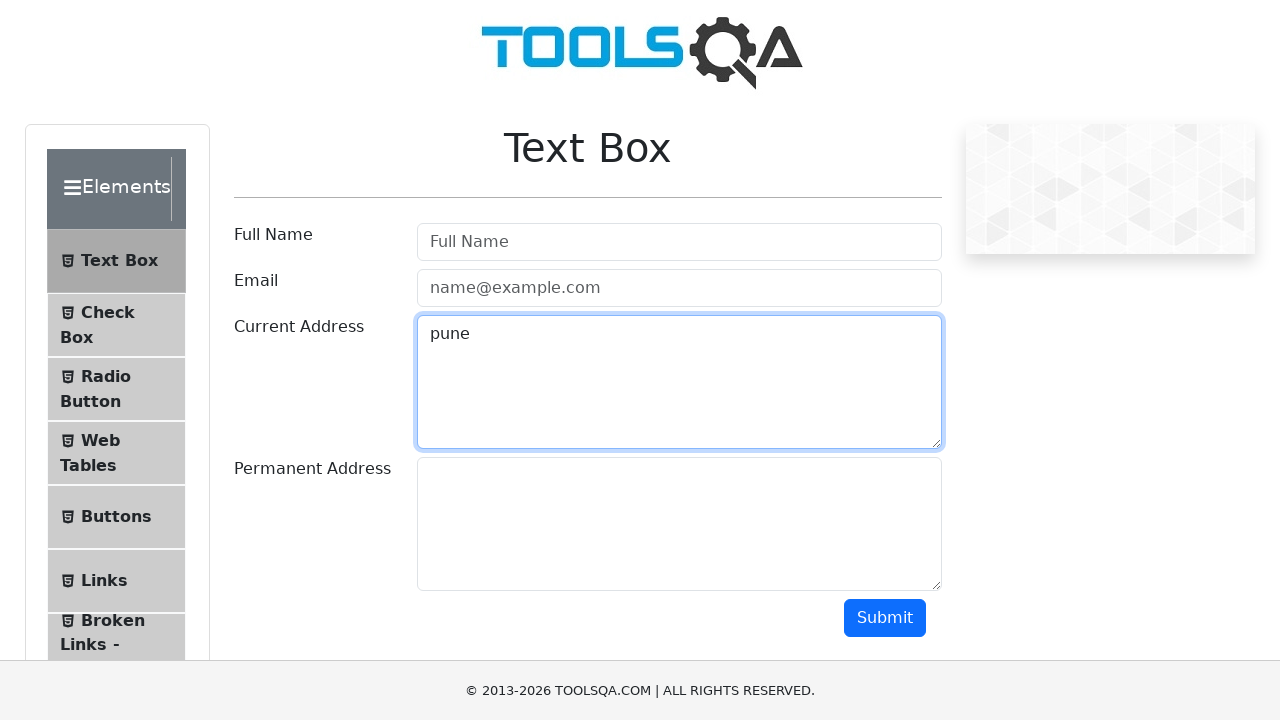

Selected all text in current address field using Ctrl+A
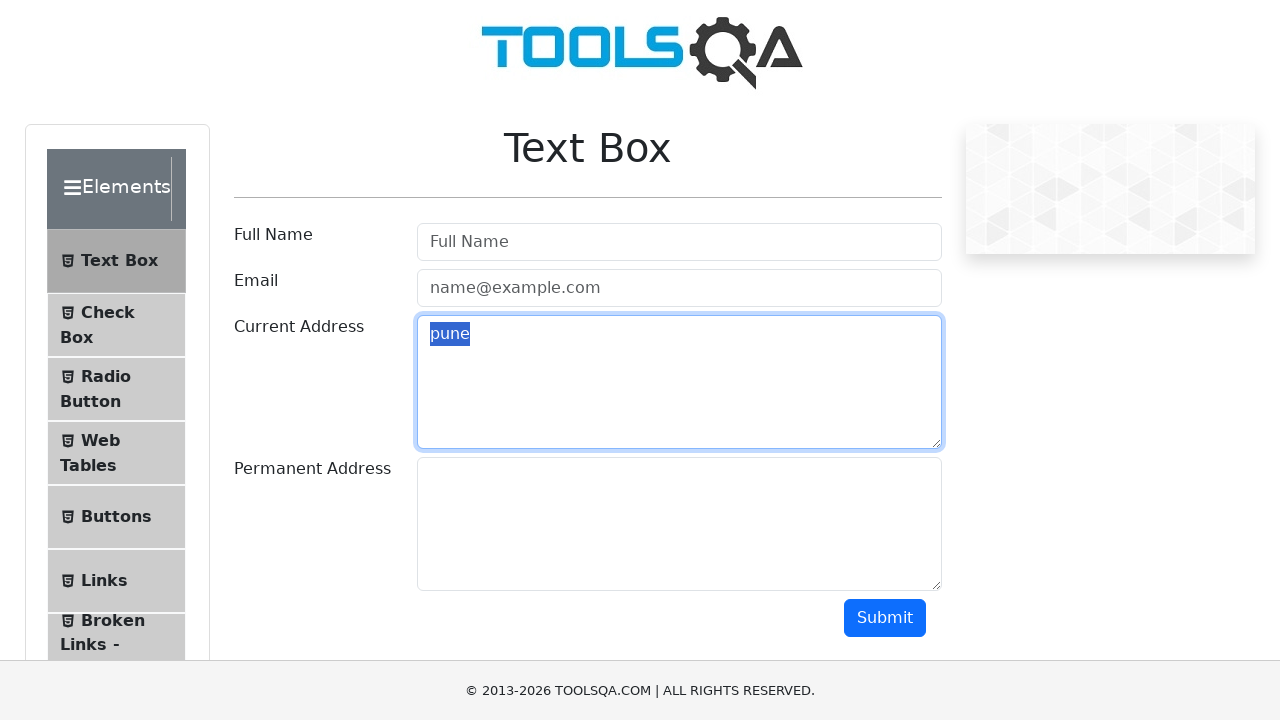

Copied selected text from current address field using Ctrl+C
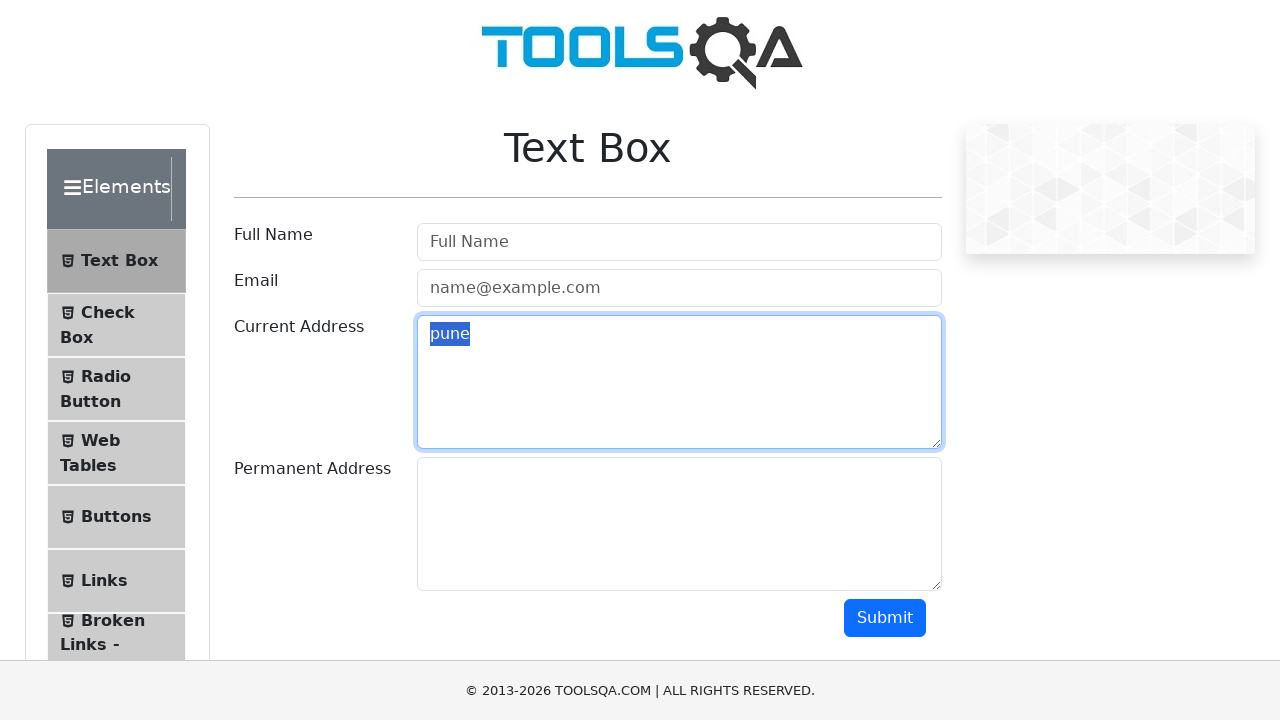

Tabbed to permanent address field
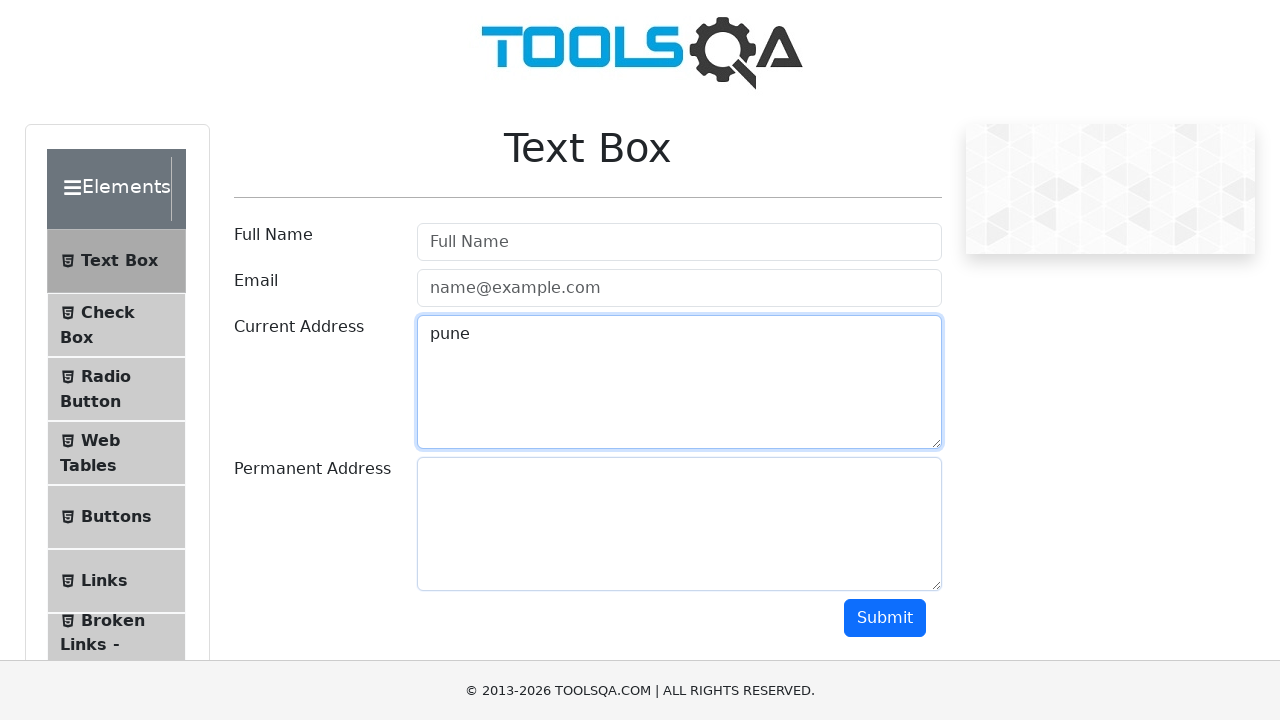

Pasted copied text into permanent address field using Ctrl+V
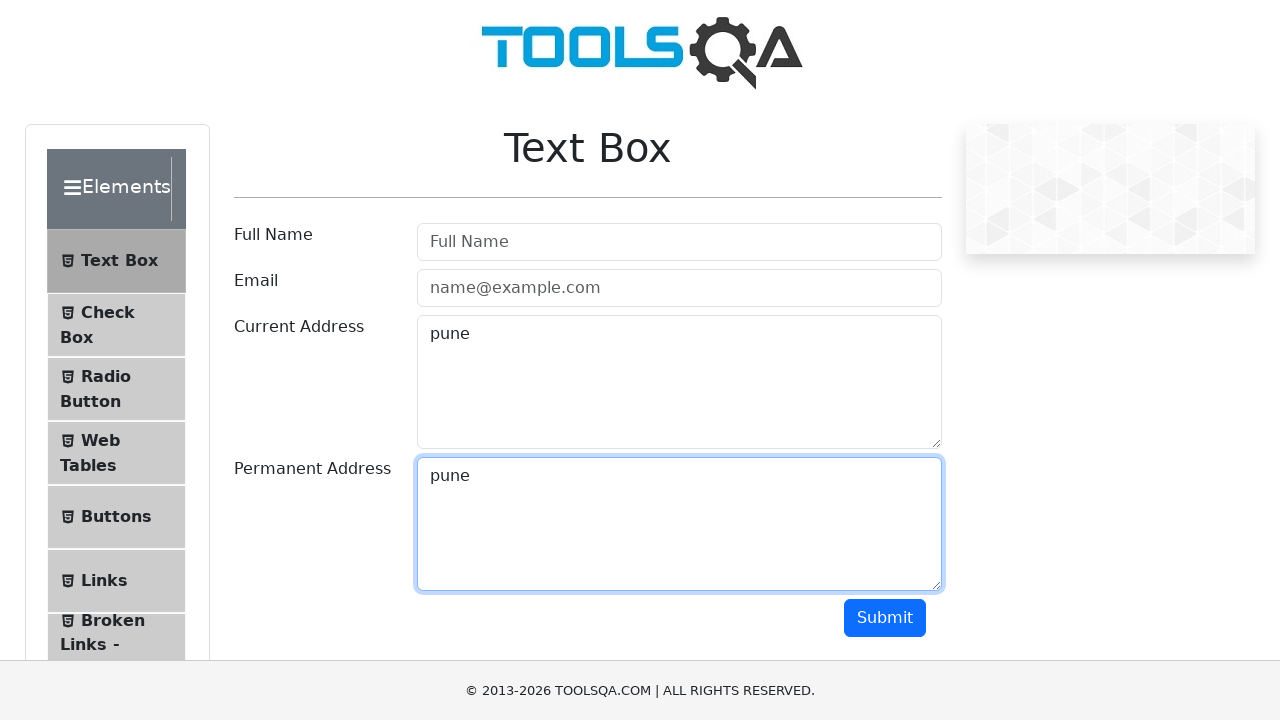

Waited 500ms to verify paste action completed
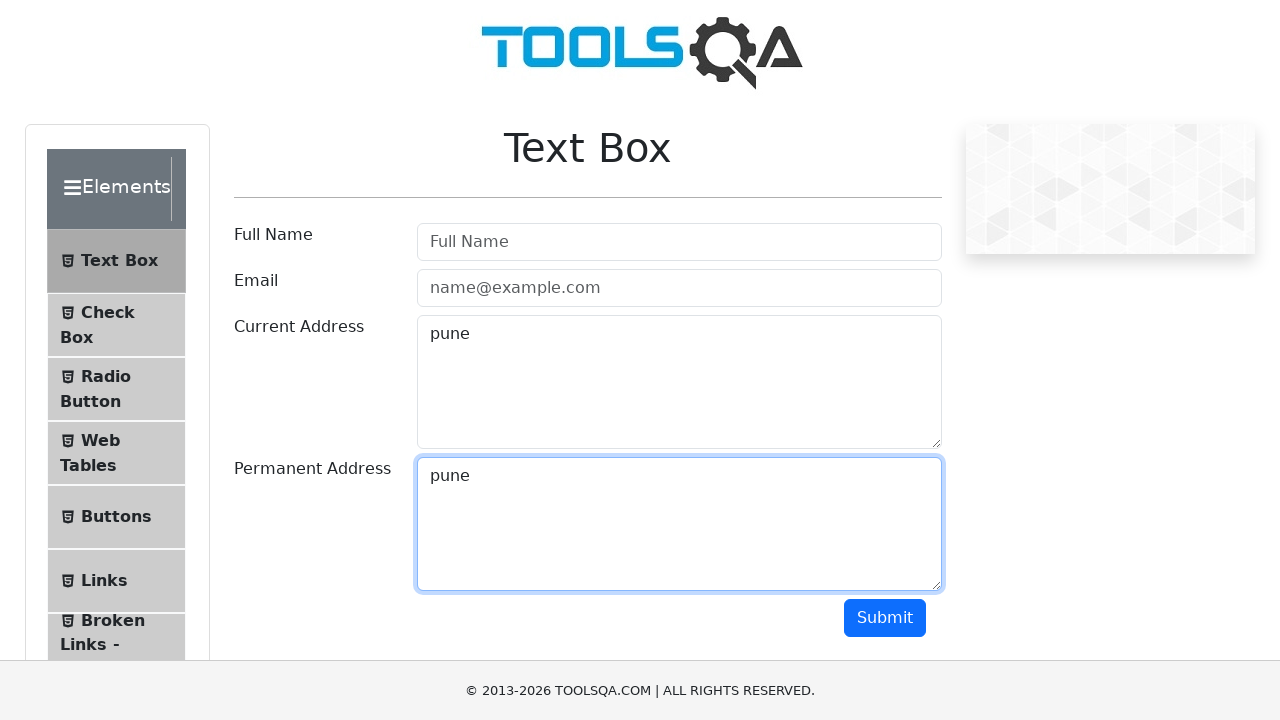

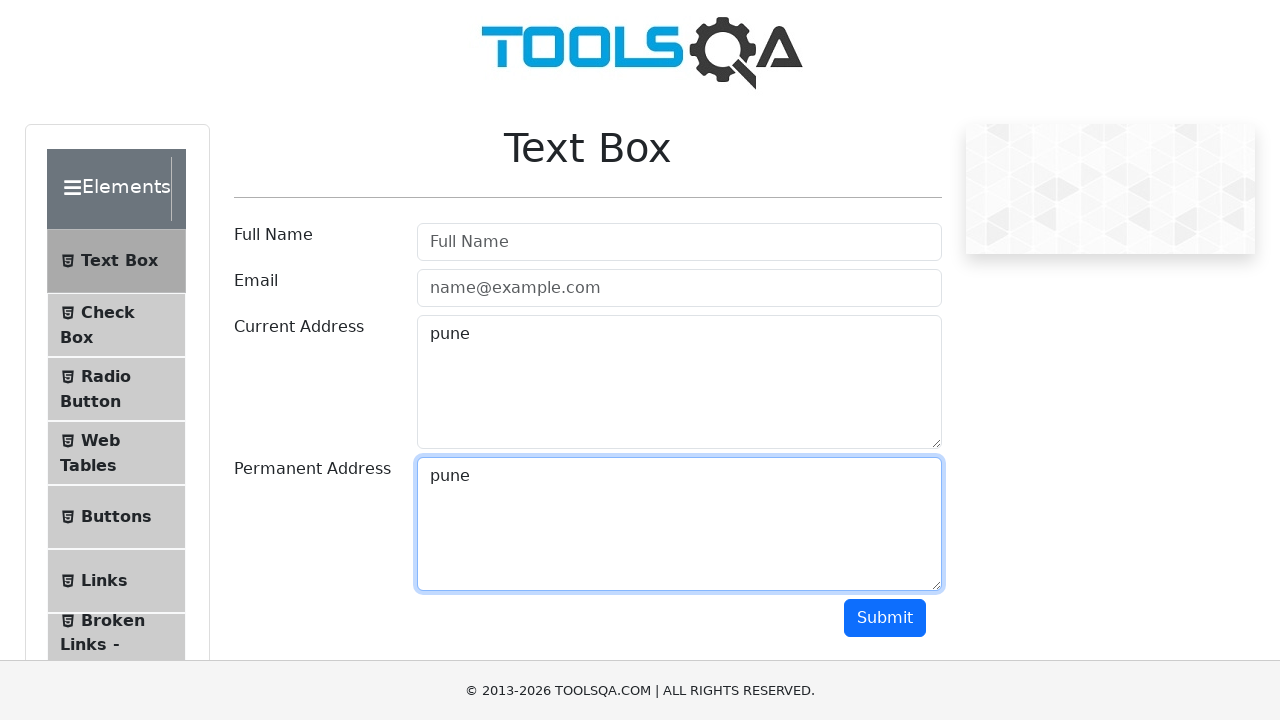